Tests adding specific products (Broccoli, Cauliflower, Cucumber) to cart by iterating through product list and clicking add buttons for matching items

Starting URL: https://rahulshettyacademy.com/seleniumPractise/#/

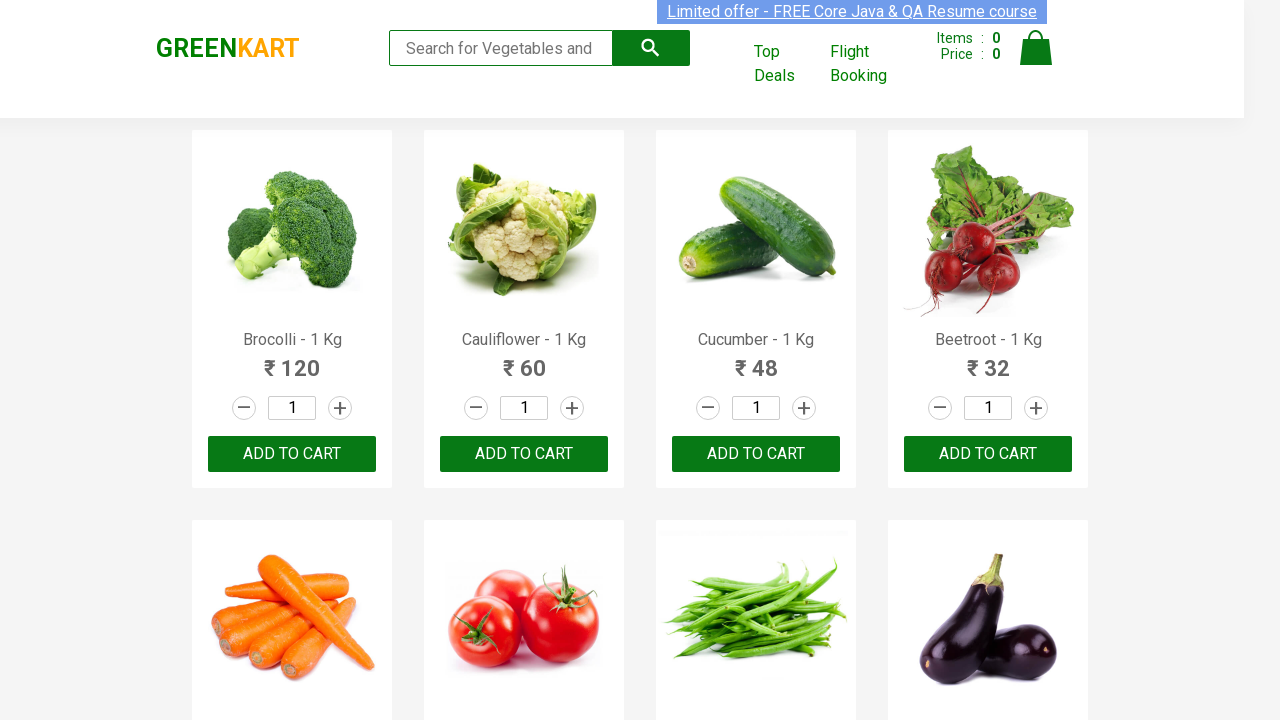

Waited for product elements to load
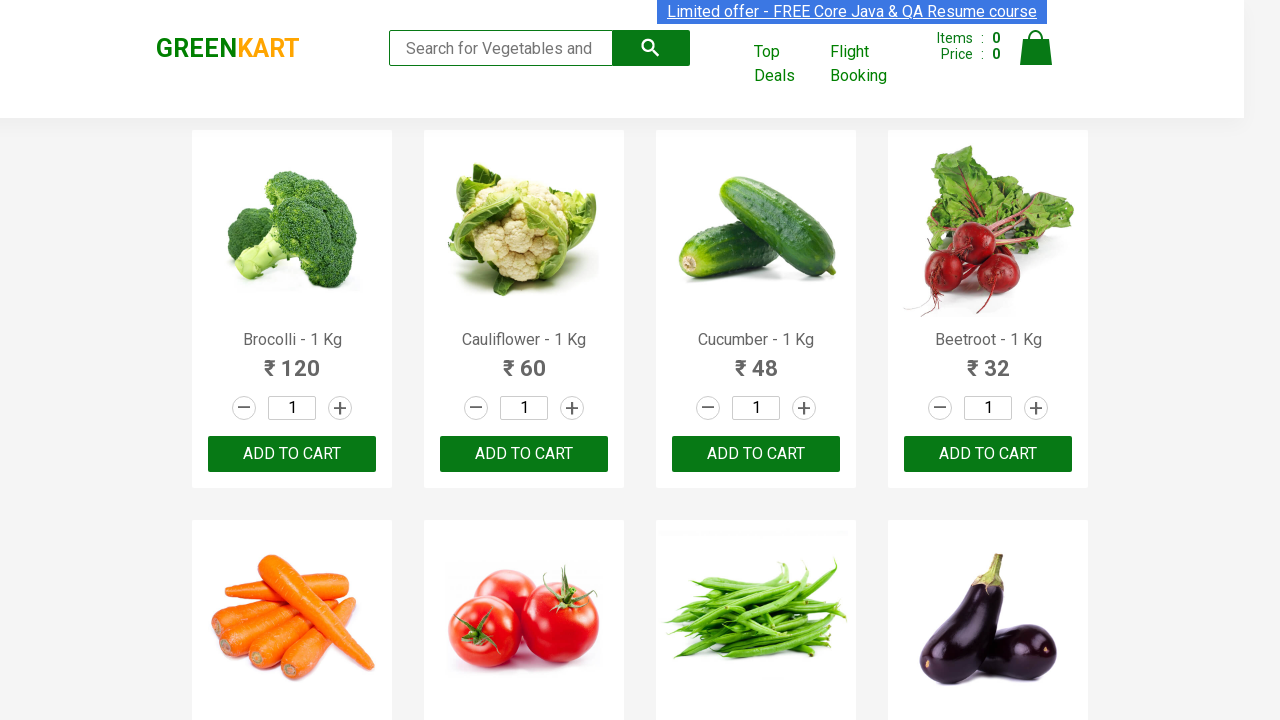

Retrieved all product elements from the page
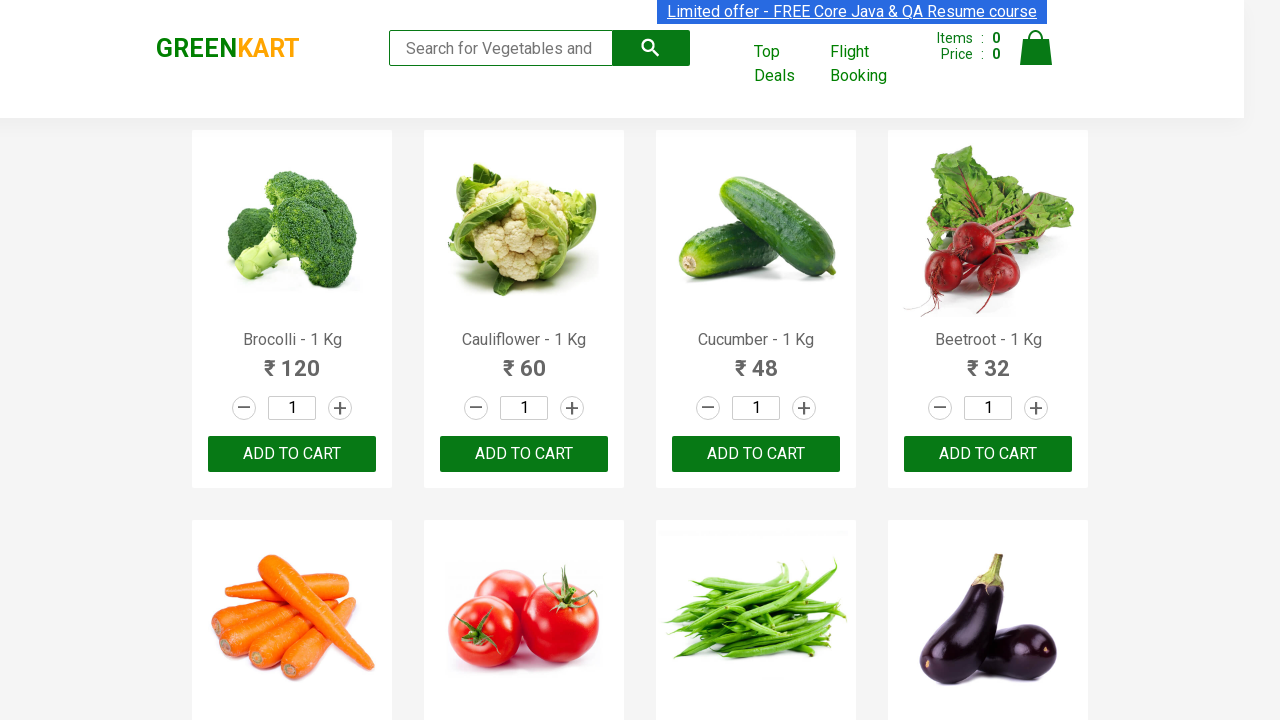

Extracted product name: 'Brocolli'
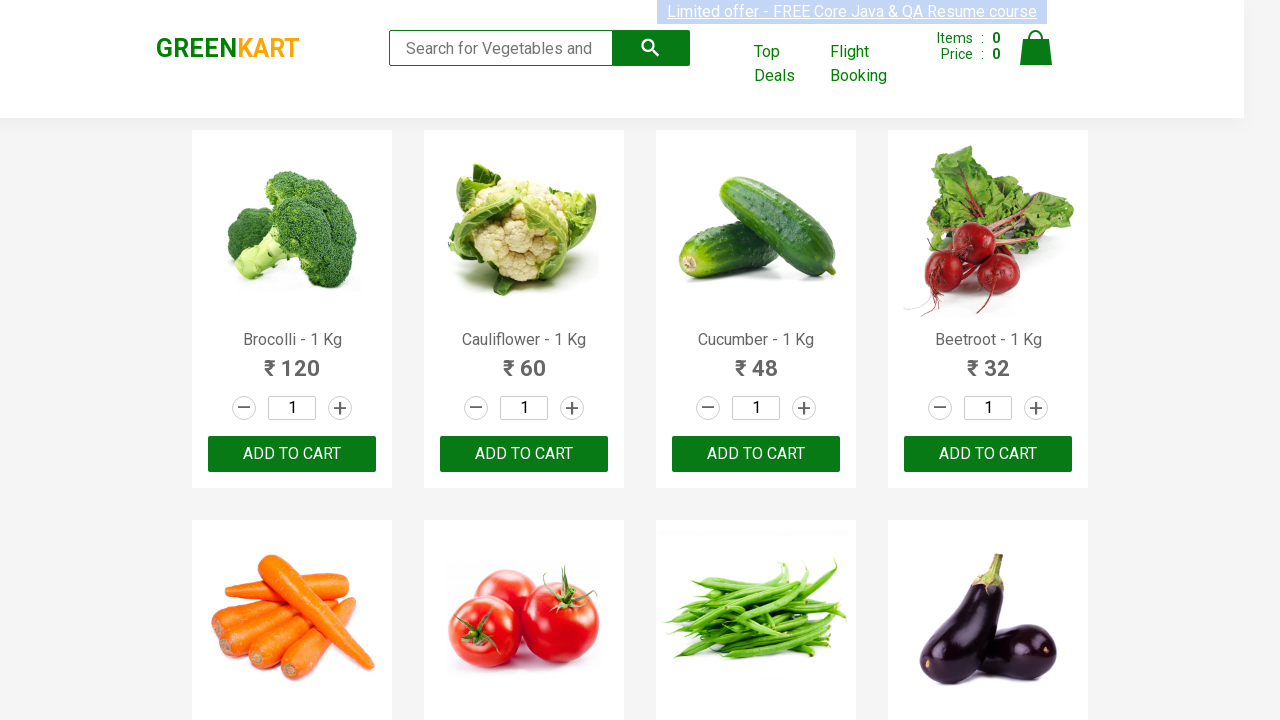

Clicked 'Add to Cart' button for 'Brocolli' at (292, 454) on div.product-action >> nth=0
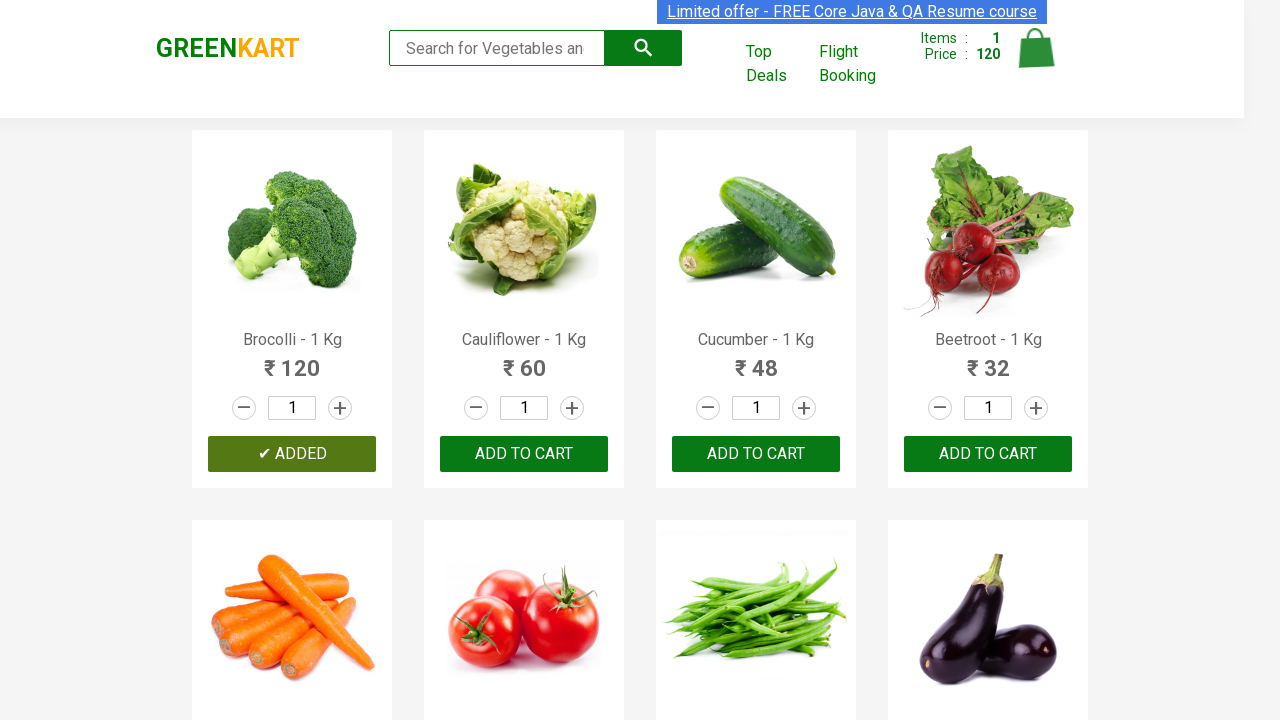

Extracted product name: 'Cauliflower'
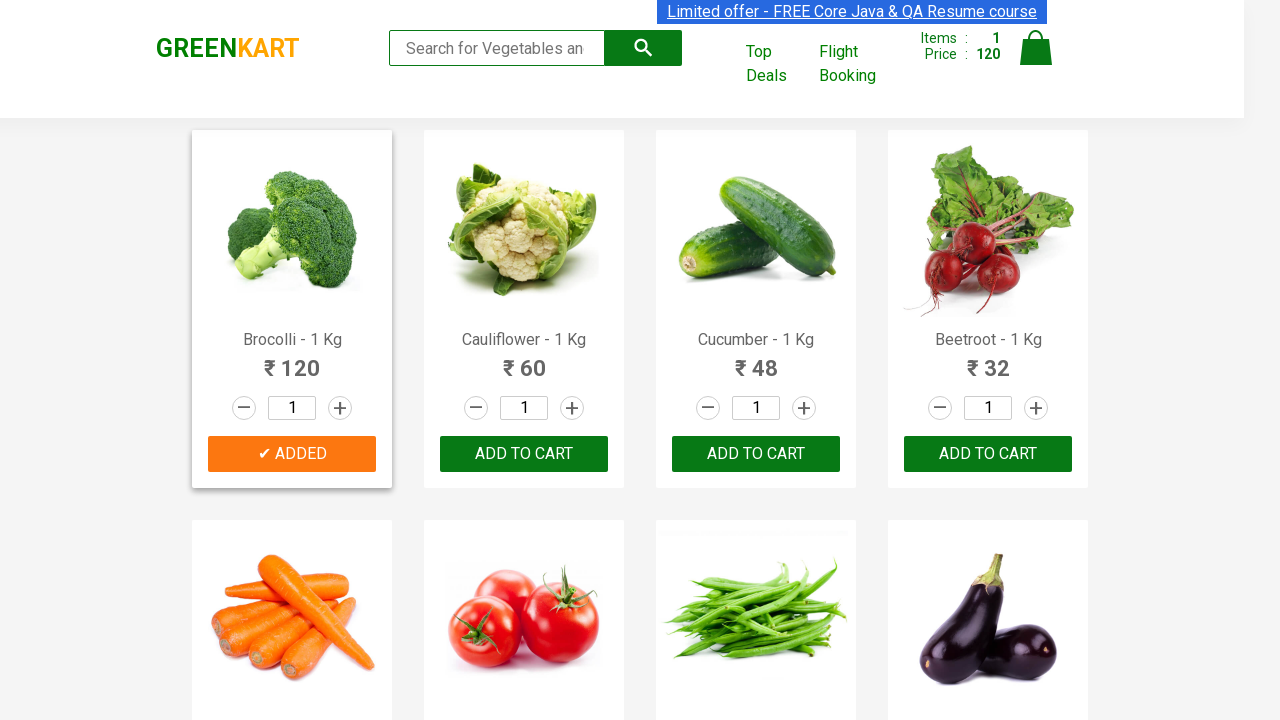

Clicked 'Add to Cart' button for 'Cauliflower' at (524, 454) on div.product-action >> nth=1
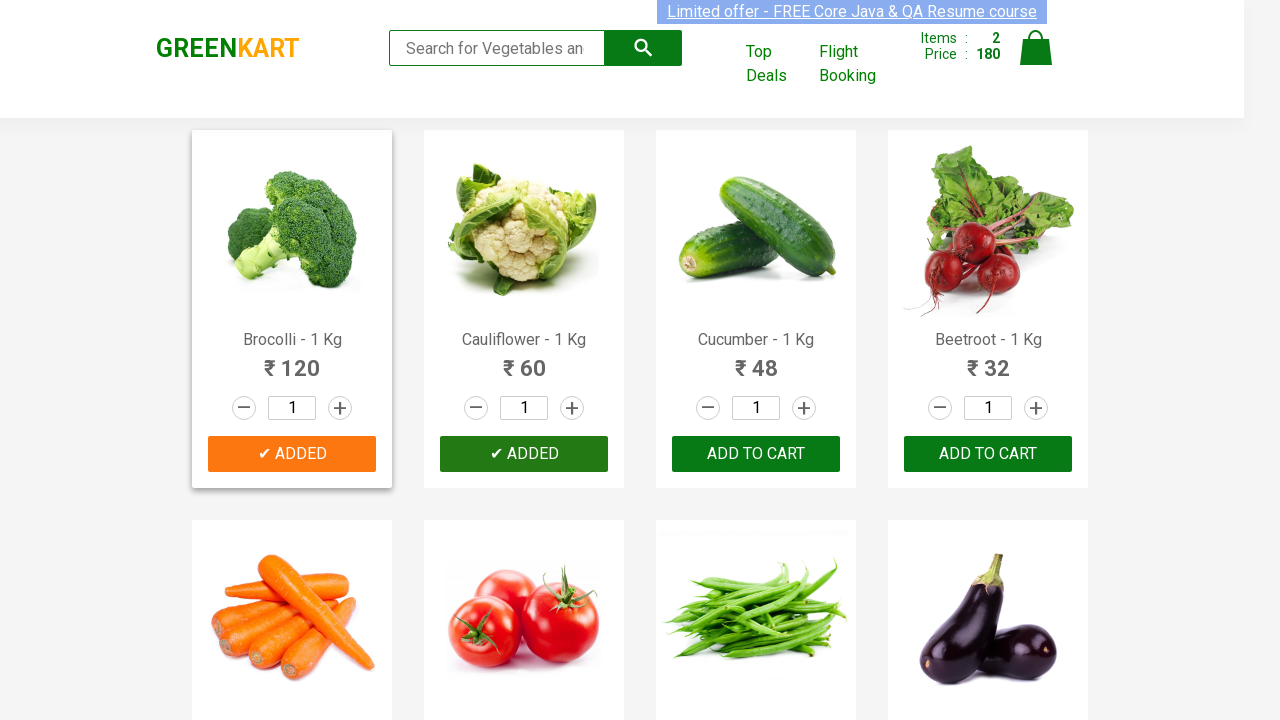

Extracted product name: 'Cucumber'
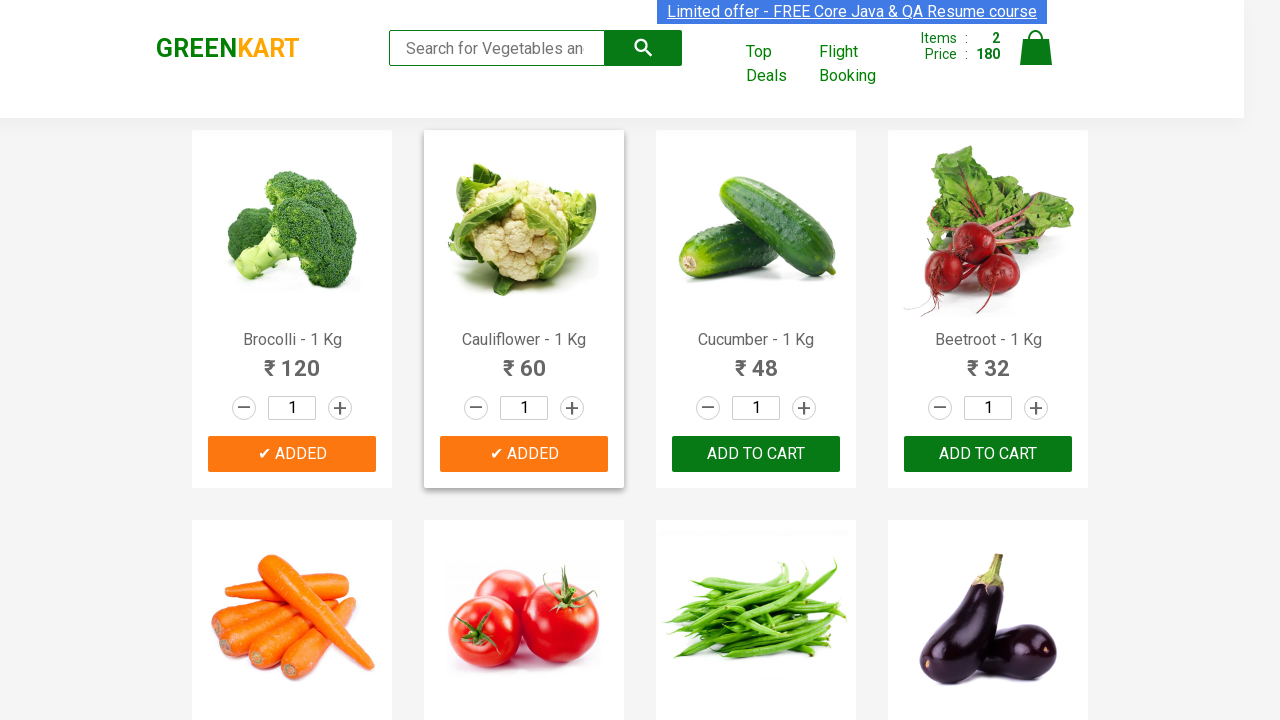

Clicked 'Add to Cart' button for 'Cucumber' at (756, 454) on div.product-action >> nth=2
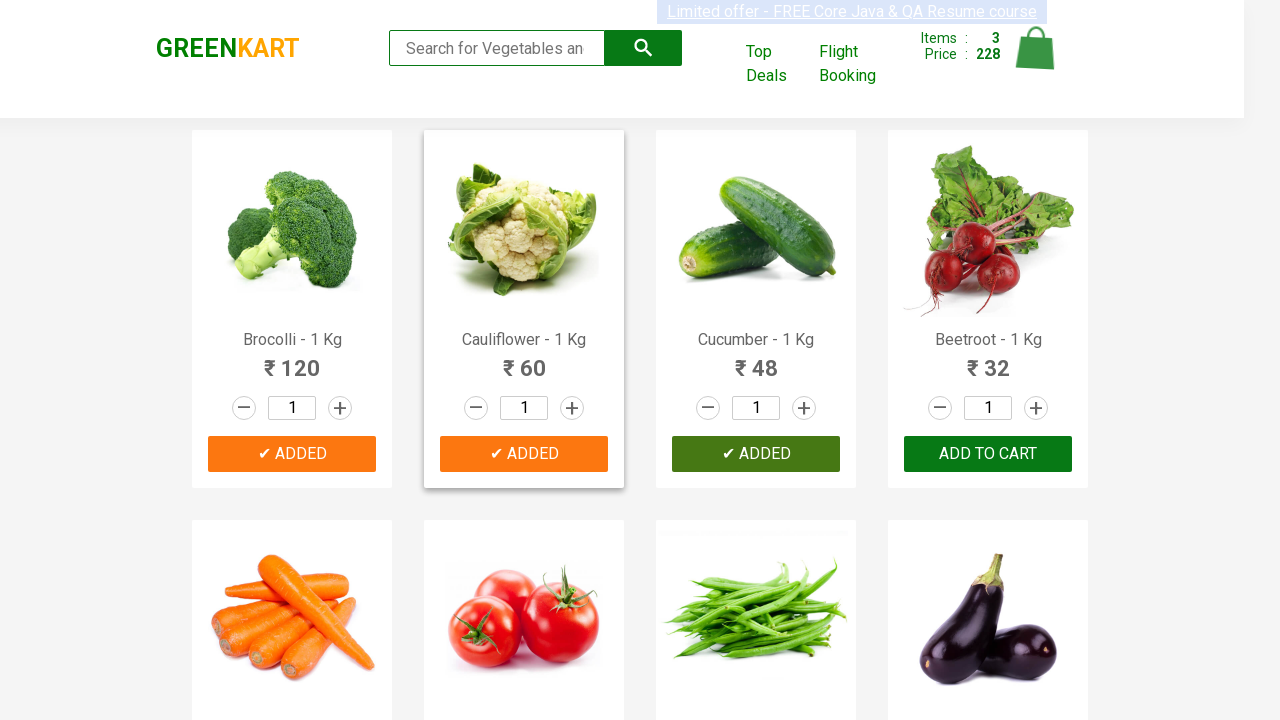

Successfully added all 3 required products (Broccoli, Cauliflower, Cucumber) to cart
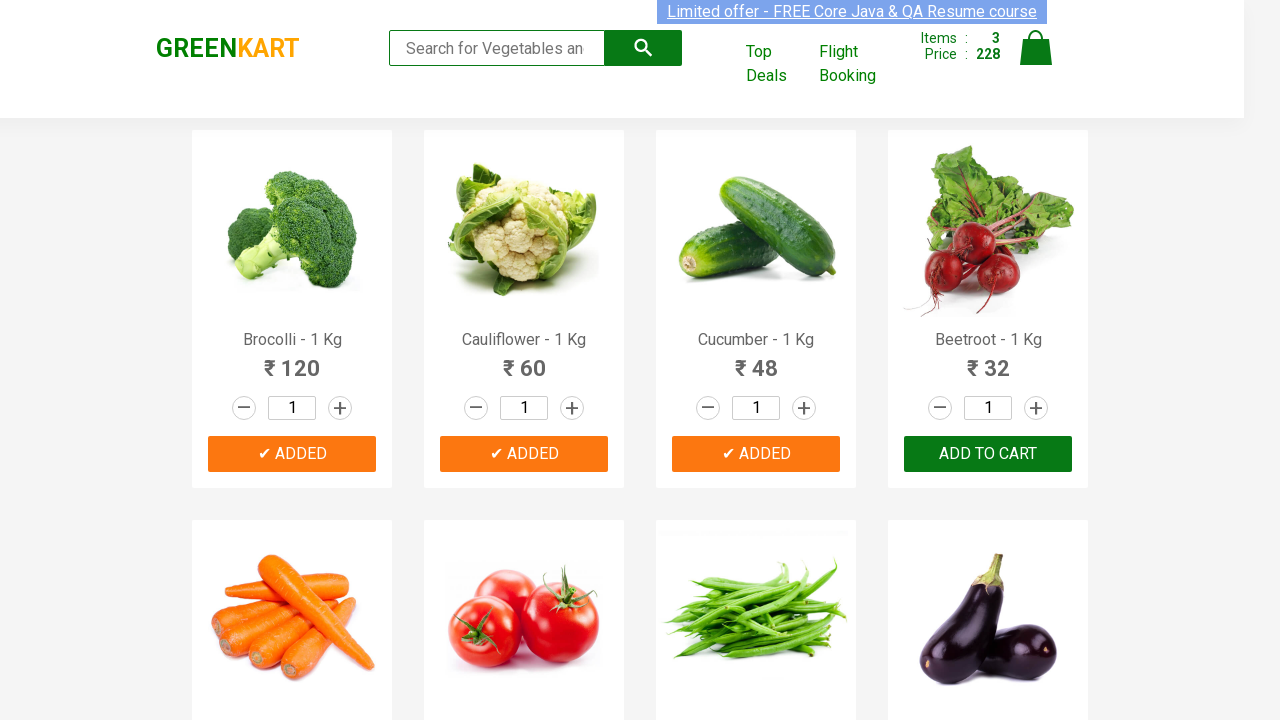

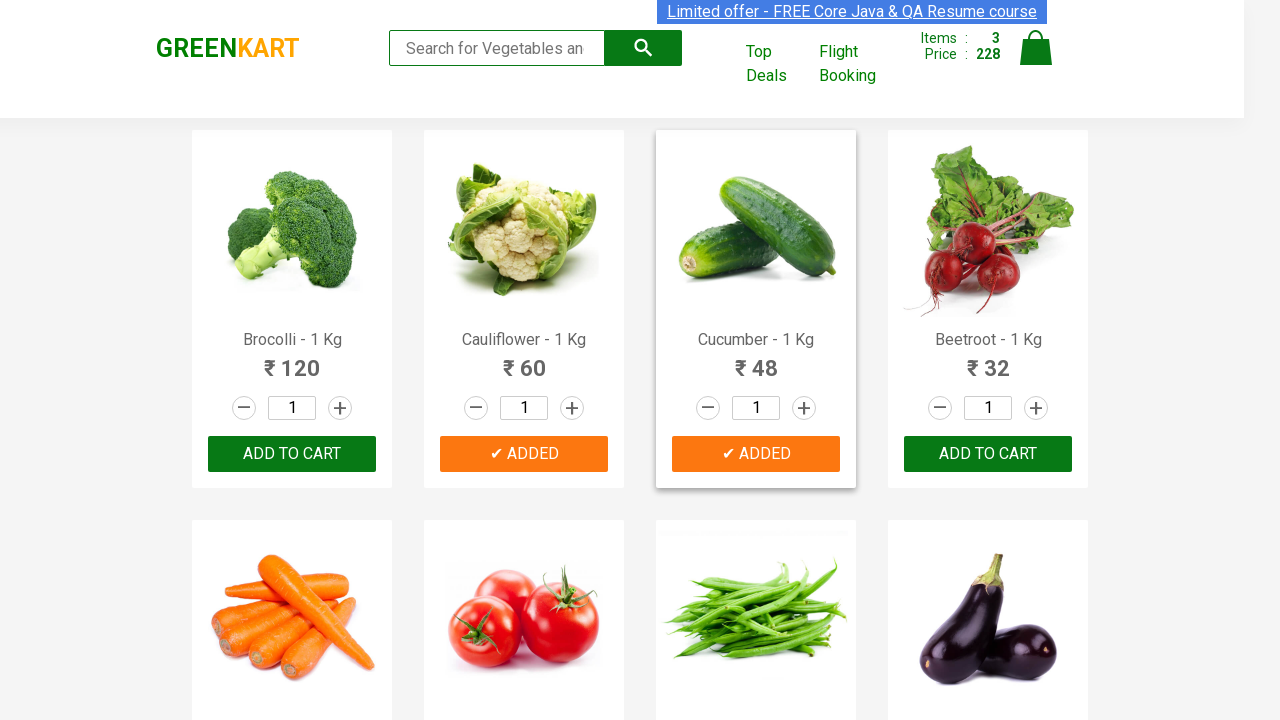